Tests "Hidden Element" obstacle by clicking a hidden element

Starting URL: https://obstaclecourse.tricentis.com/Obstacles/66666

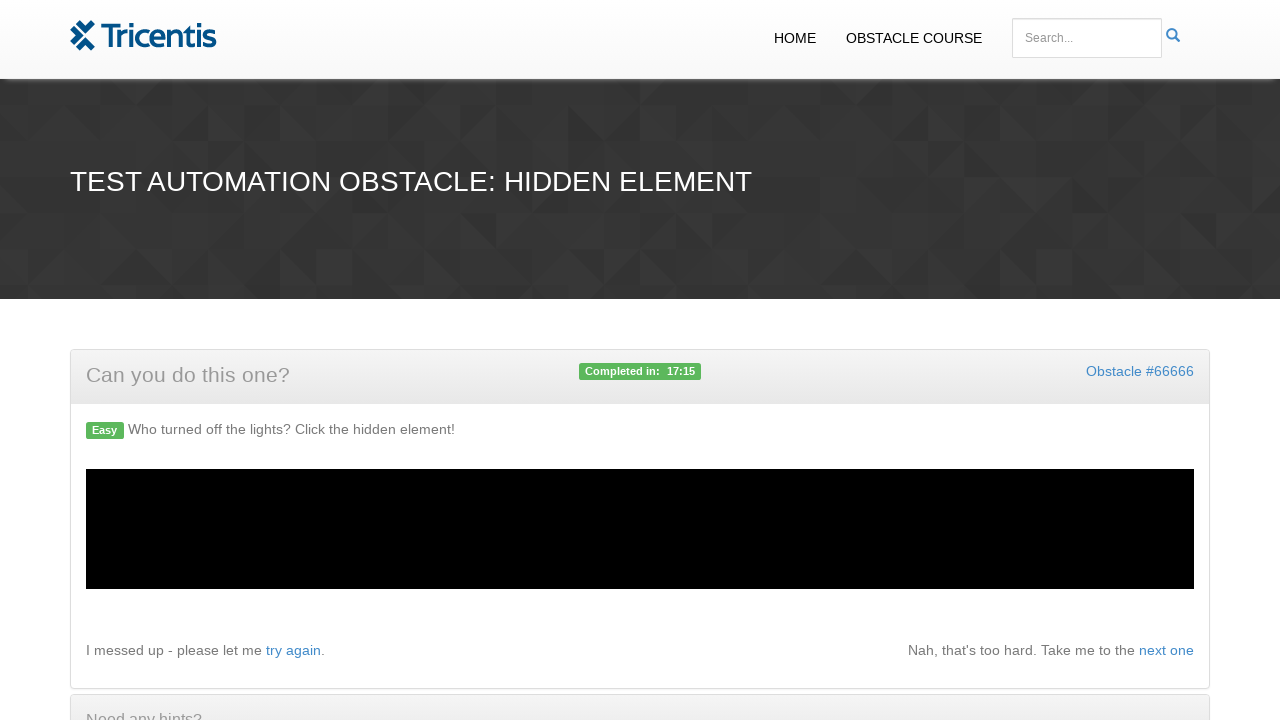

Clicked hidden element with force option at (990, 516) on #clickthis
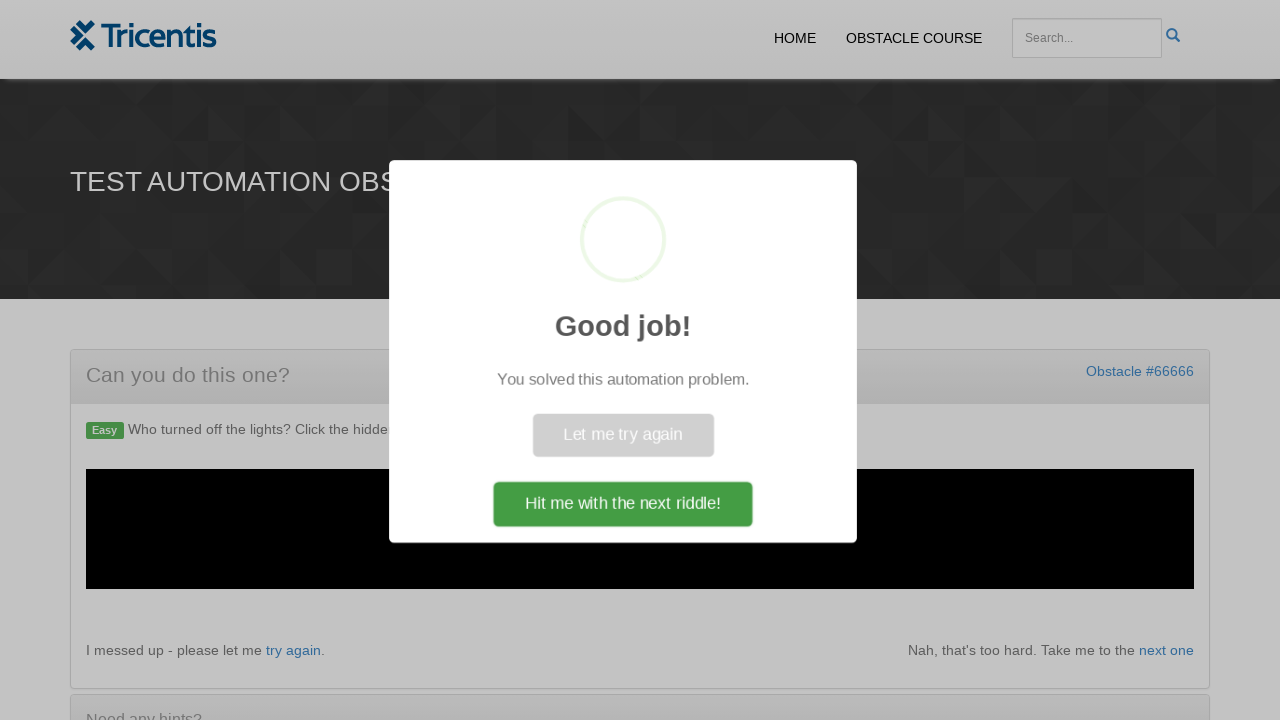

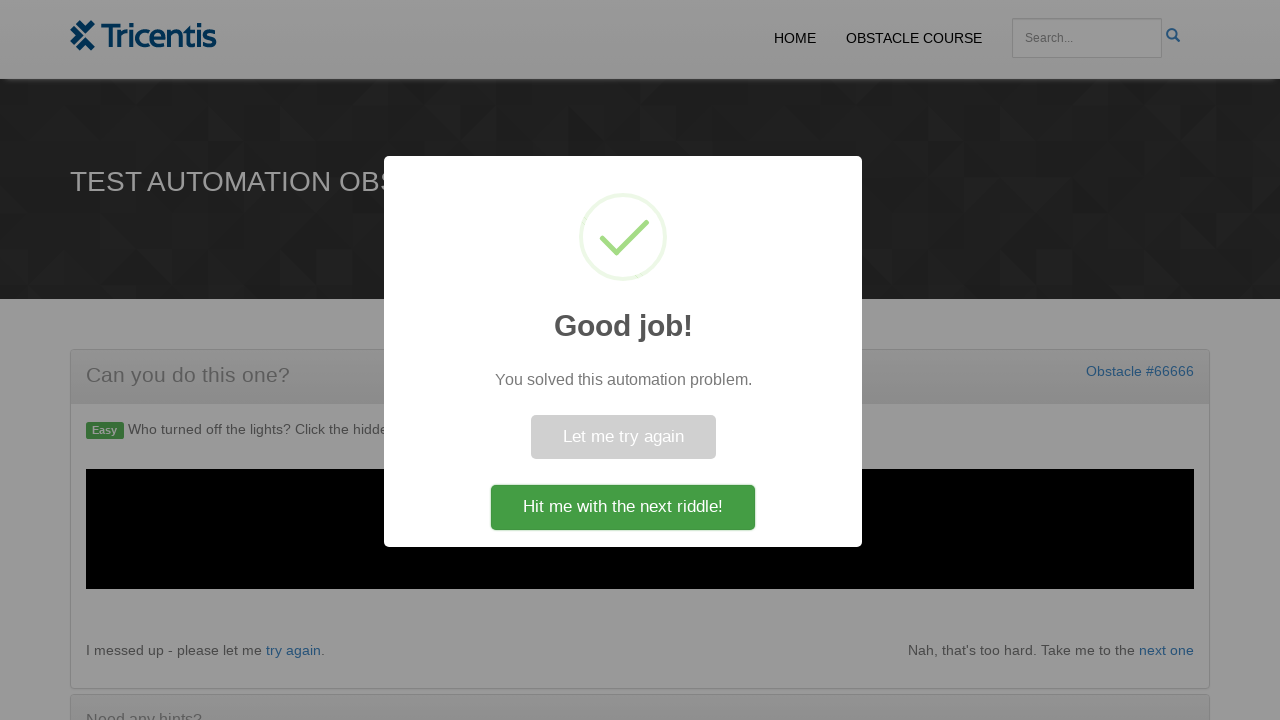